Tests handling frames by index, clicking buttons inside both a regular frame and a nested frame, and verifying the button text changes after clicking

Starting URL: https://www.leafground.com/frame.xhtml

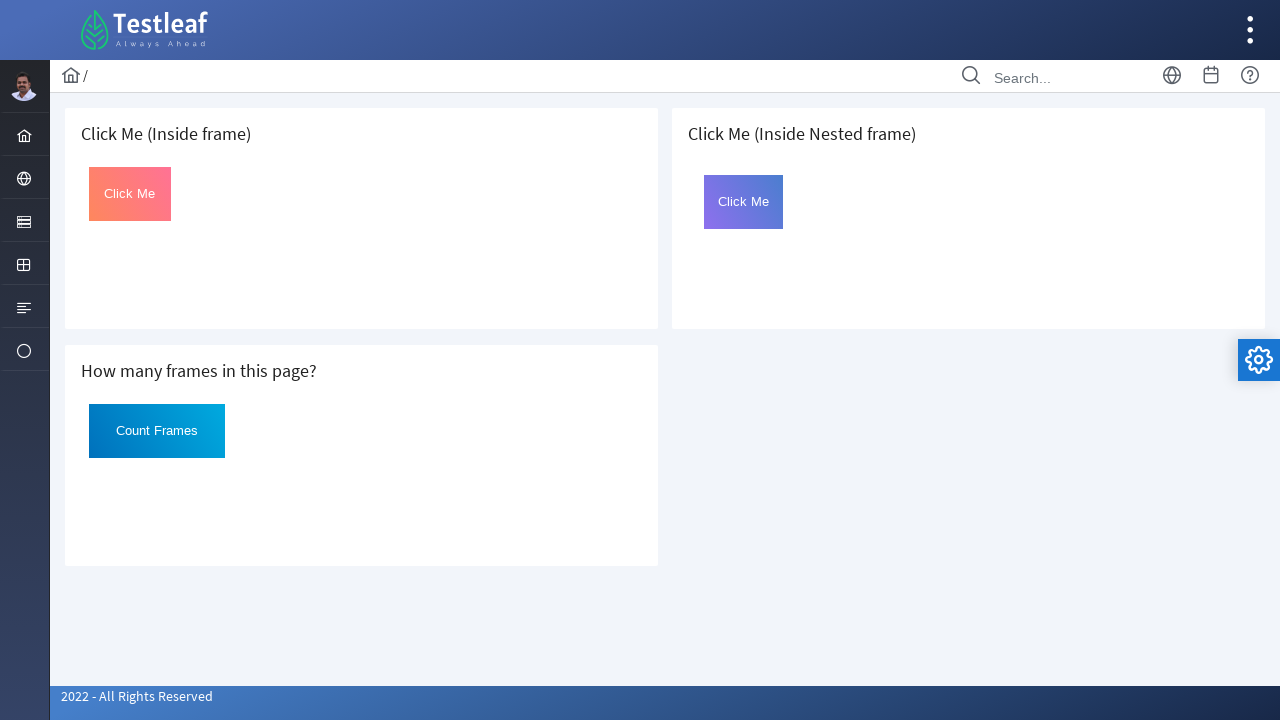

Retrieved all frames on the page
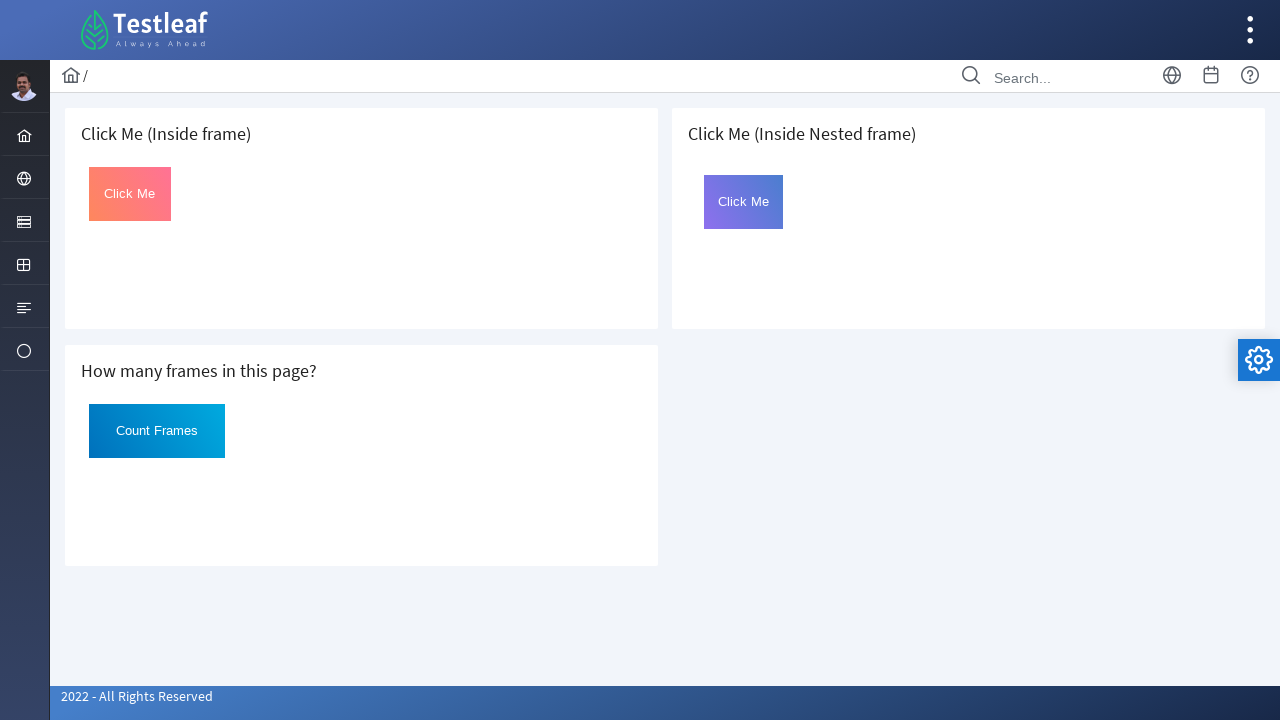

Selected first iframe at index 1
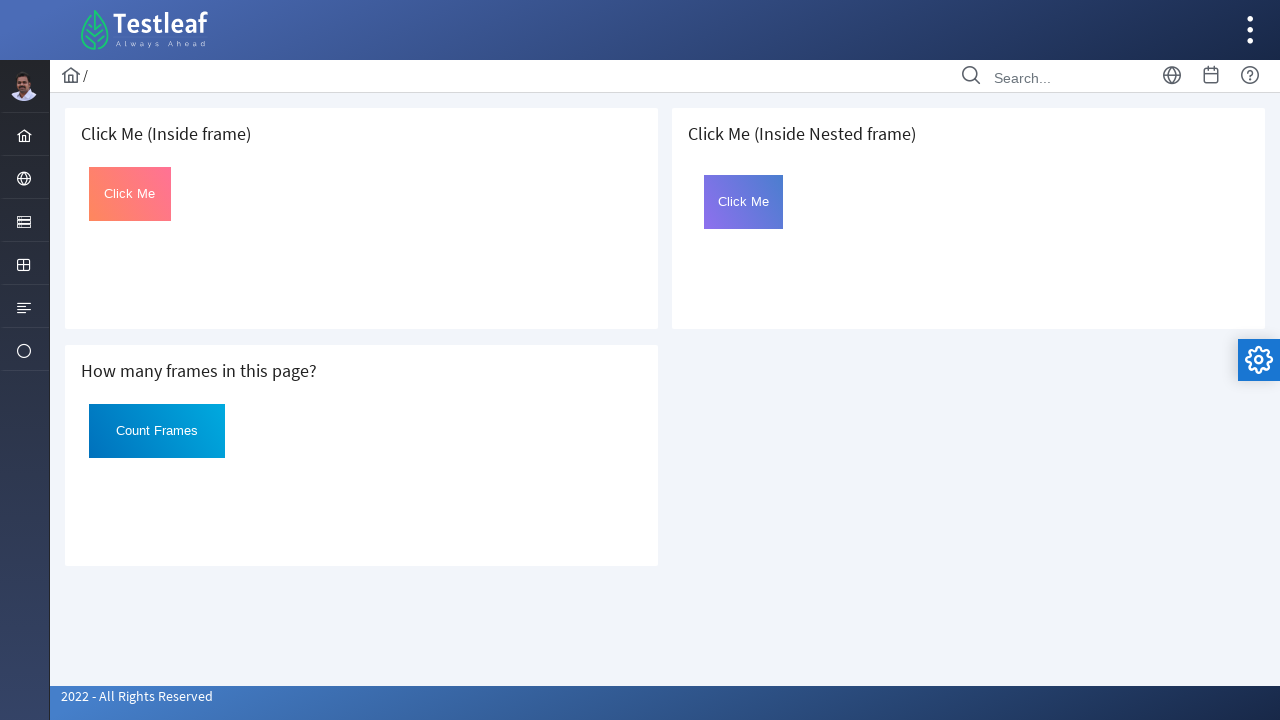

Clicked button with ID 'Click' in first frame at (130, 194) on #Click
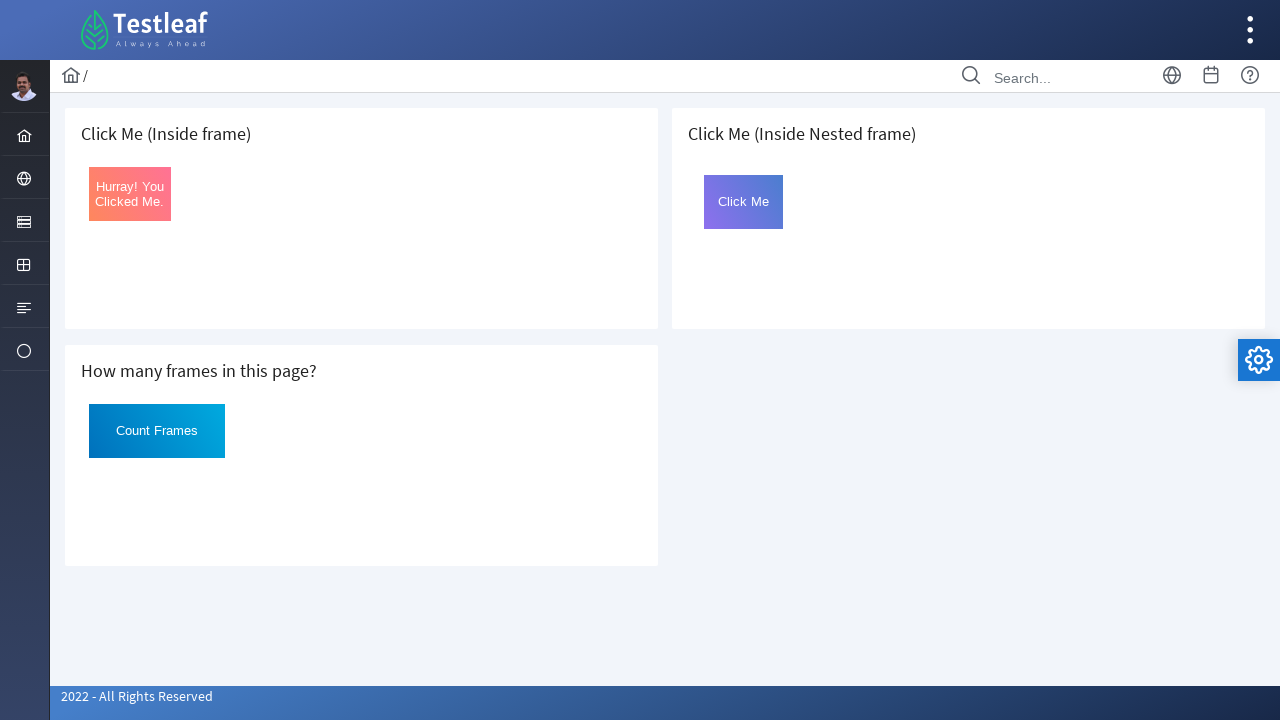

Selected nested frame at index 4
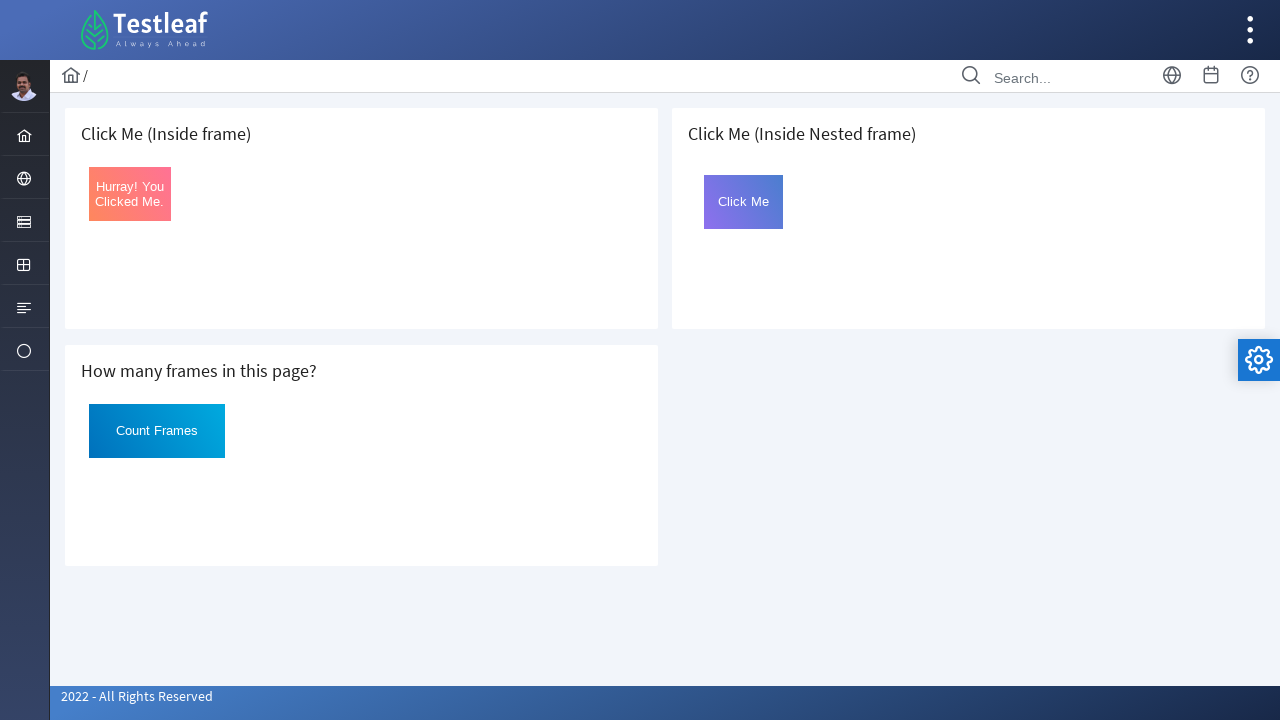

Clicked button with ID 'Click' in nested frame at (744, 202) on #Click
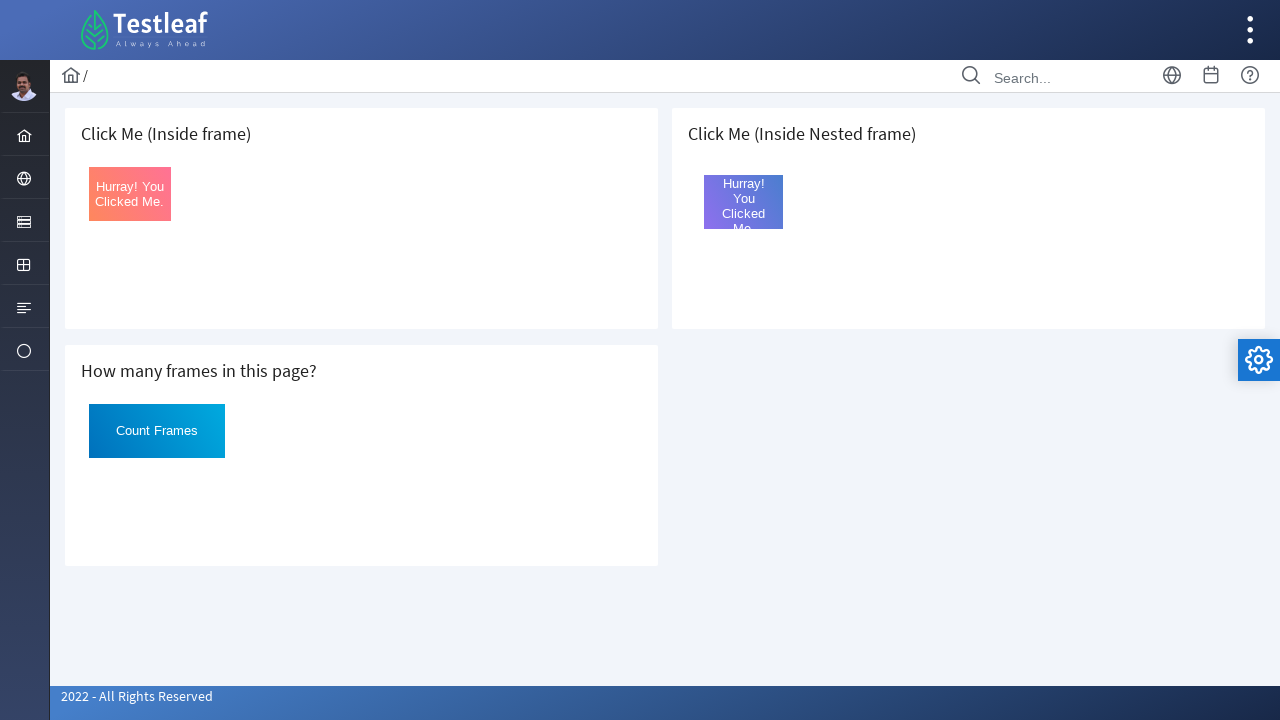

Retrieved button text from nested frame to verify click action
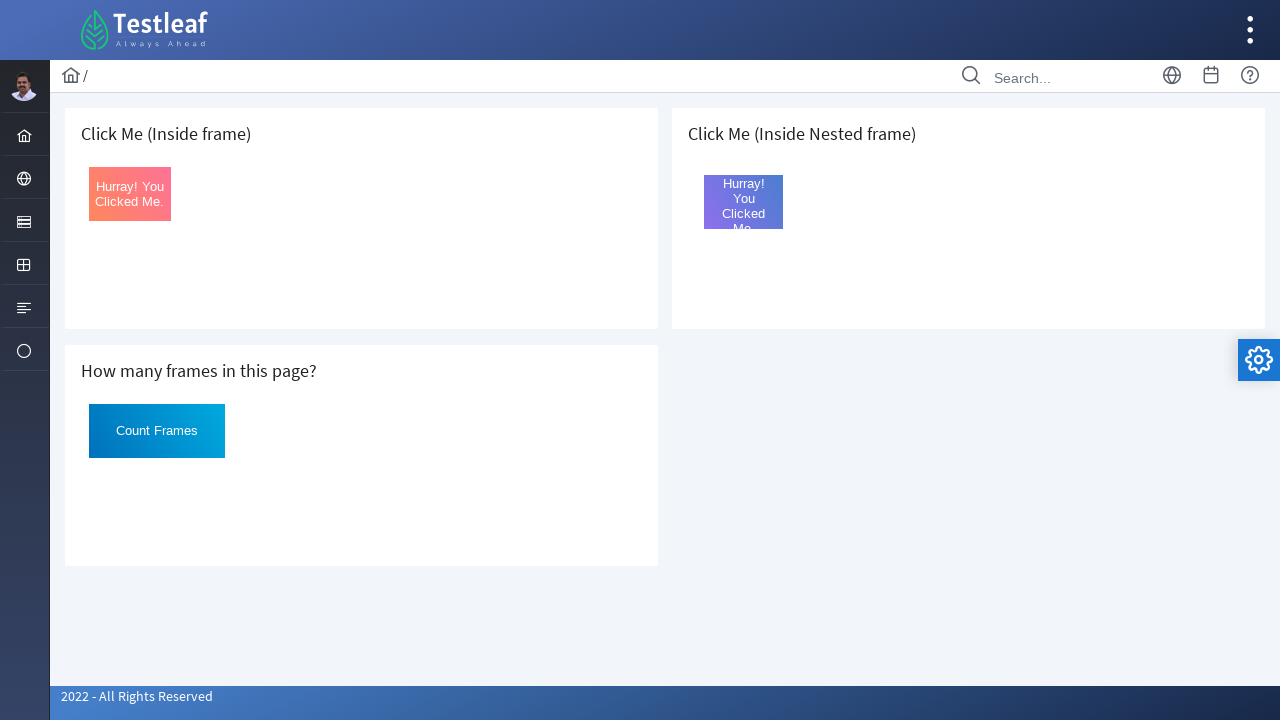

Verified button text contains 'Hurray! You Clicked Me.'
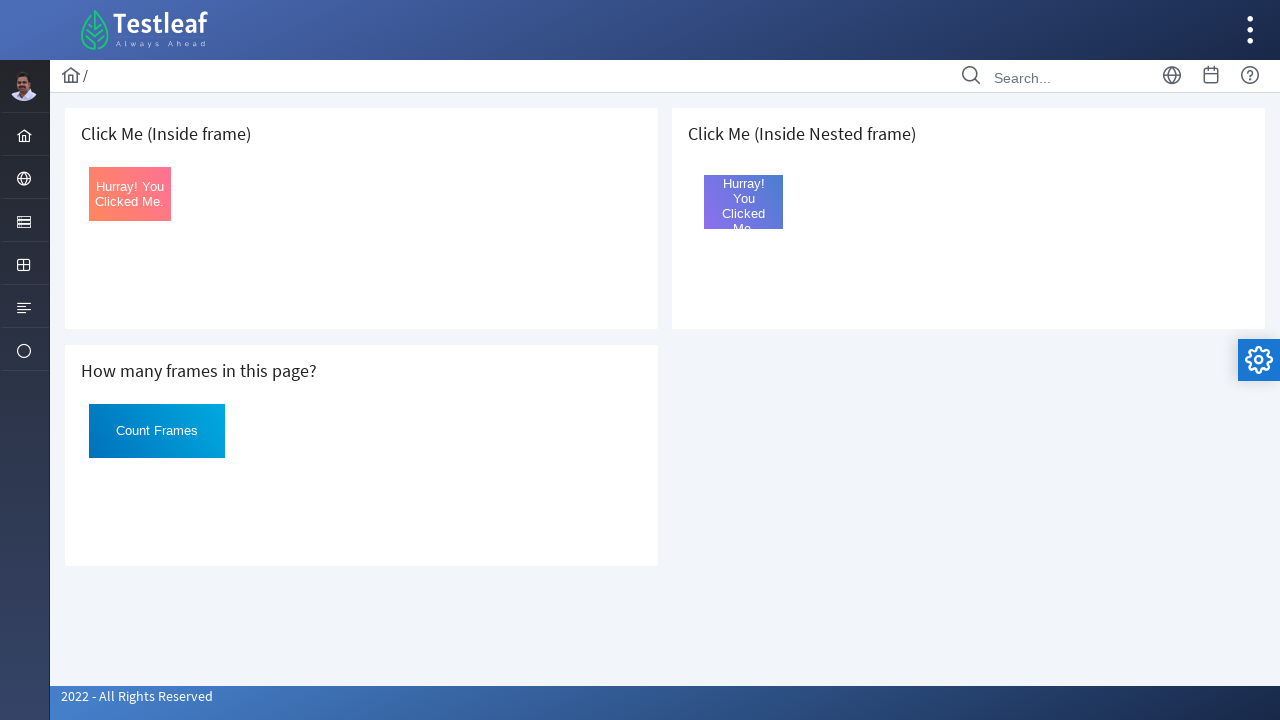

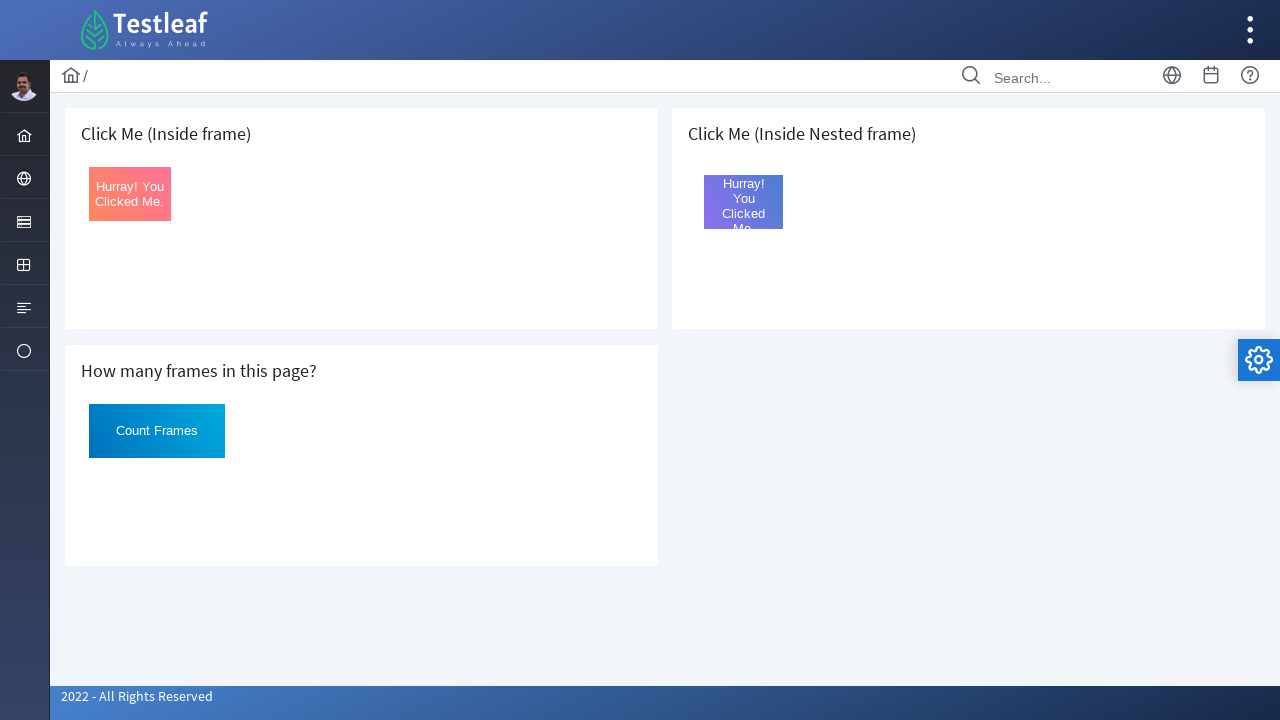